Waits for price to reach $100, clicks book button, calculates a mathematical expression based on displayed value, and submits the answer

Starting URL: http://suninjuly.github.io/explicit_wait2.html

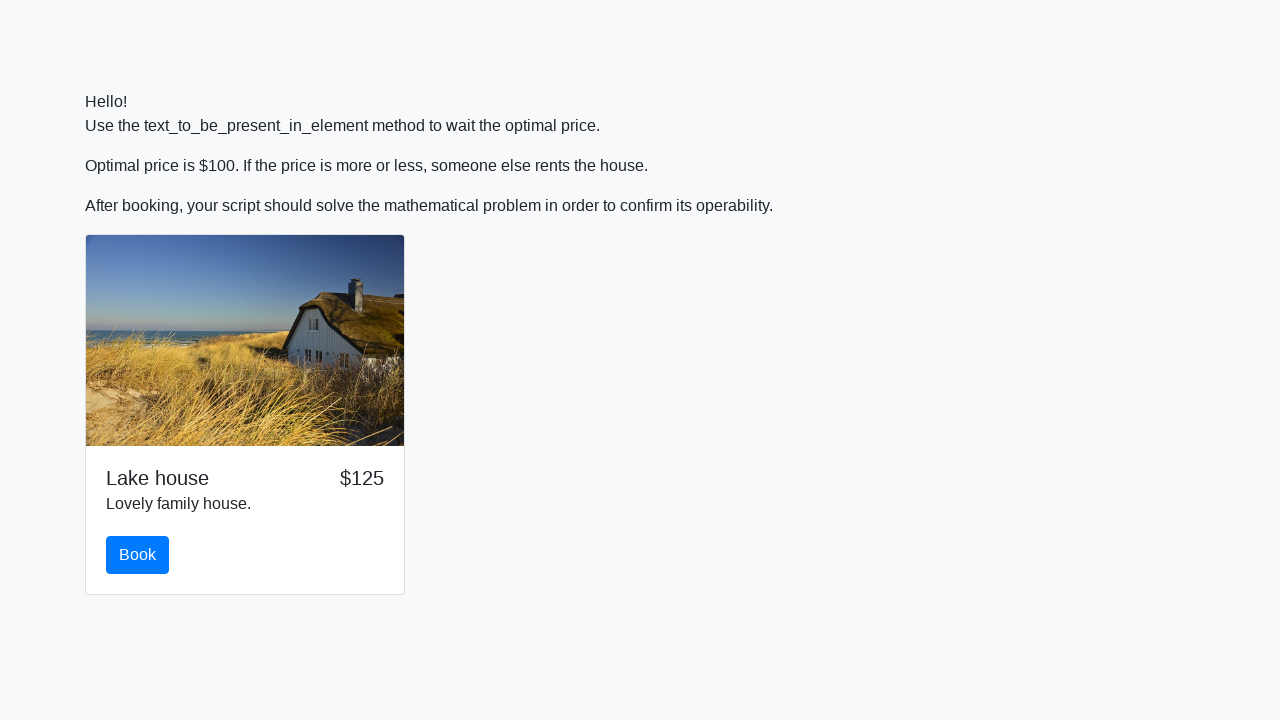

Waited for price to reach $100
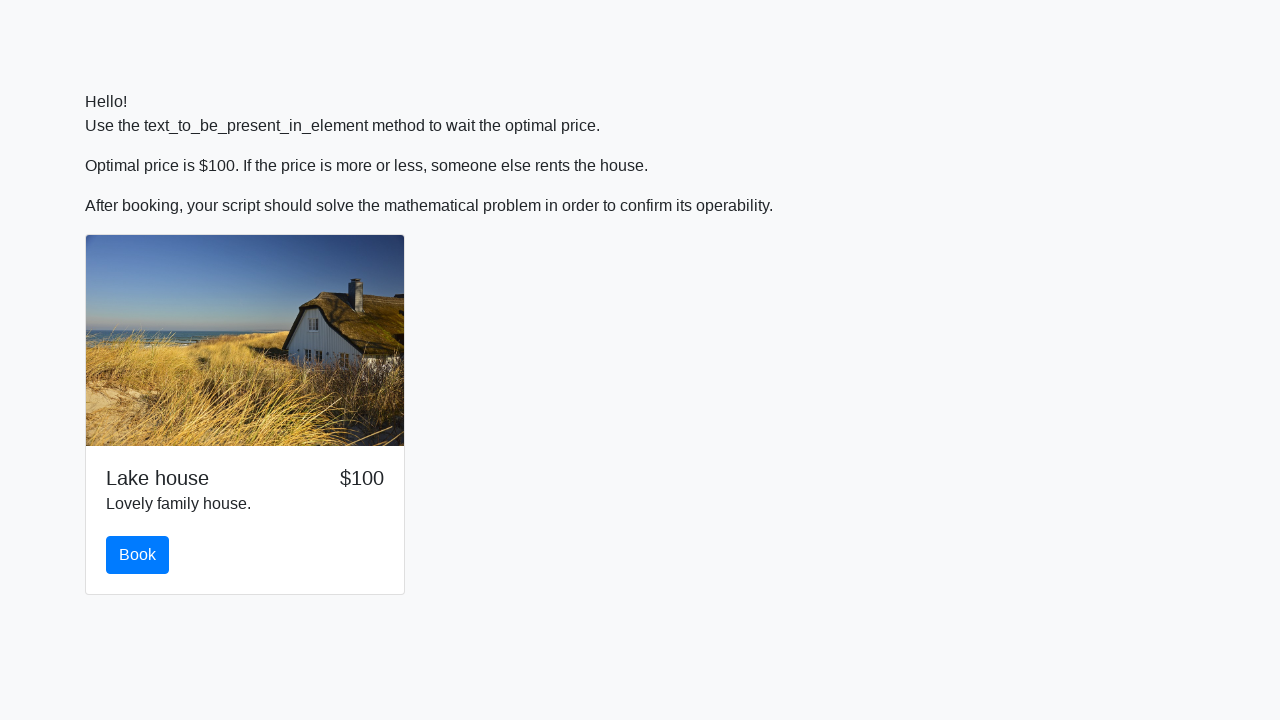

Clicked the book button at (138, 555) on #book
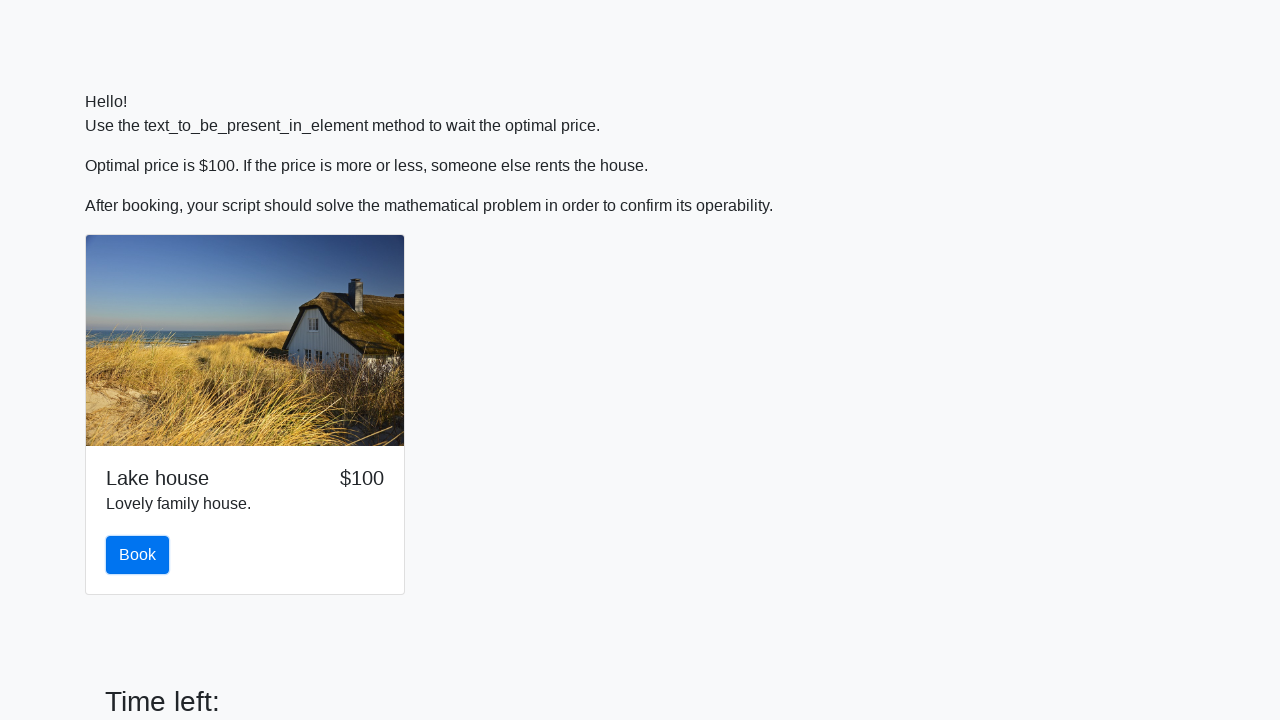

Retrieved input value: 311
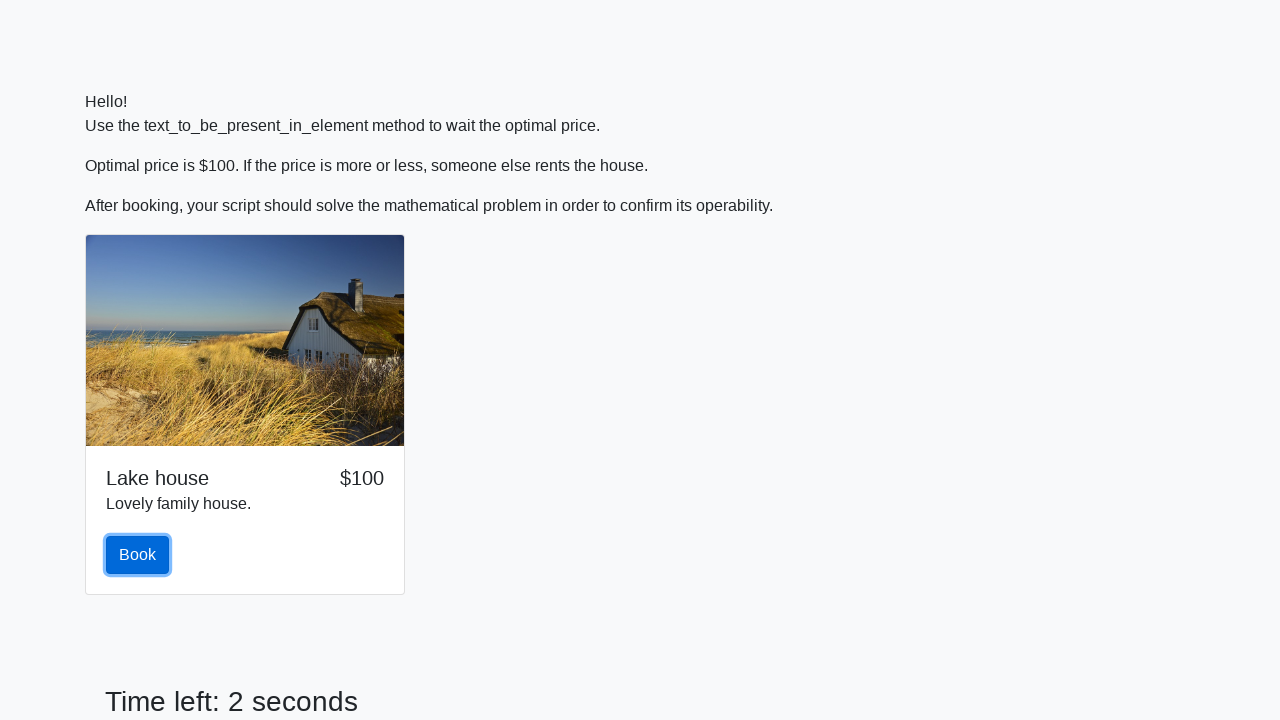

Calculated answer: -1.5508793028415606 using formula log(12*sin(311))
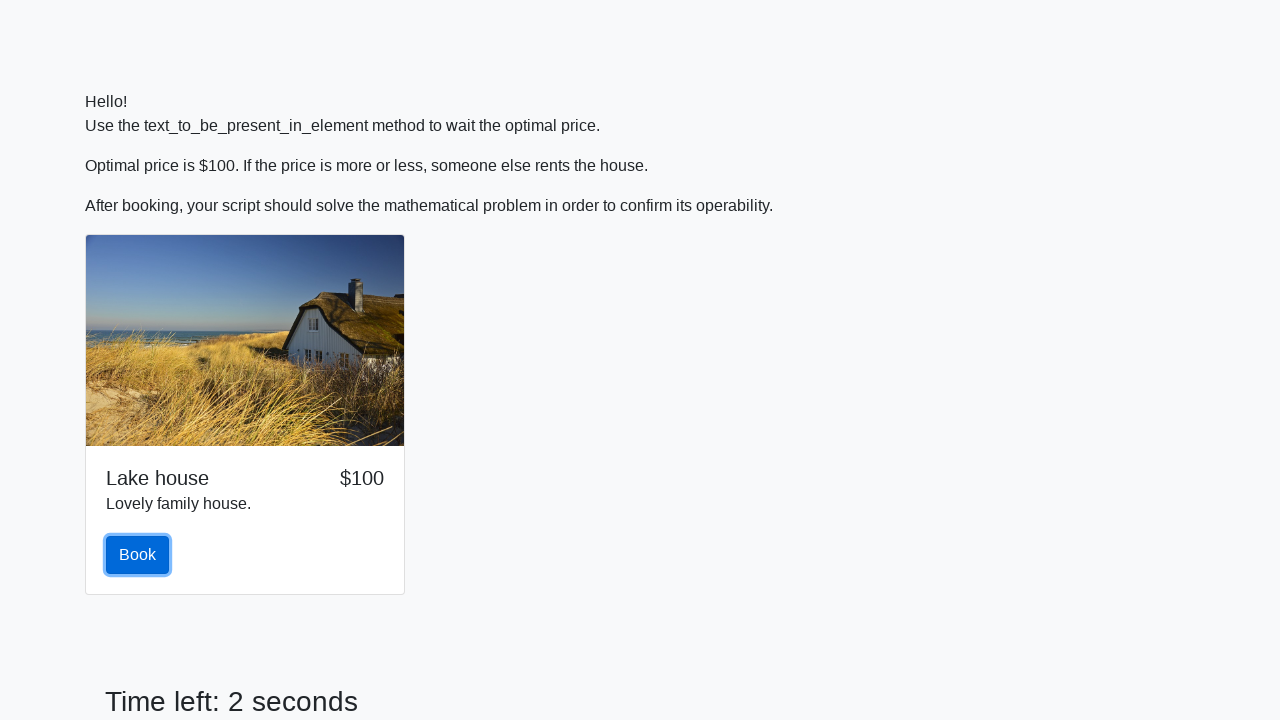

Filled answer field with -1.5508793028415606 on #answer
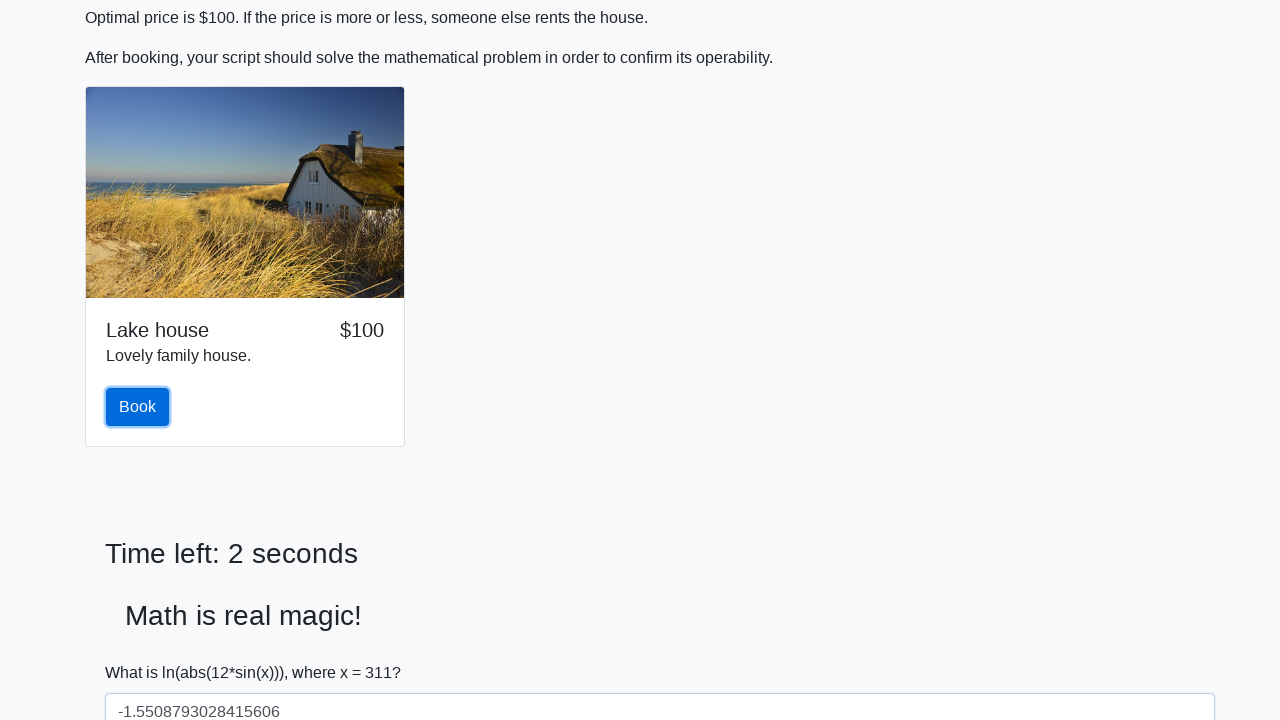

Clicked the solve button to submit answer at (143, 651) on #solve
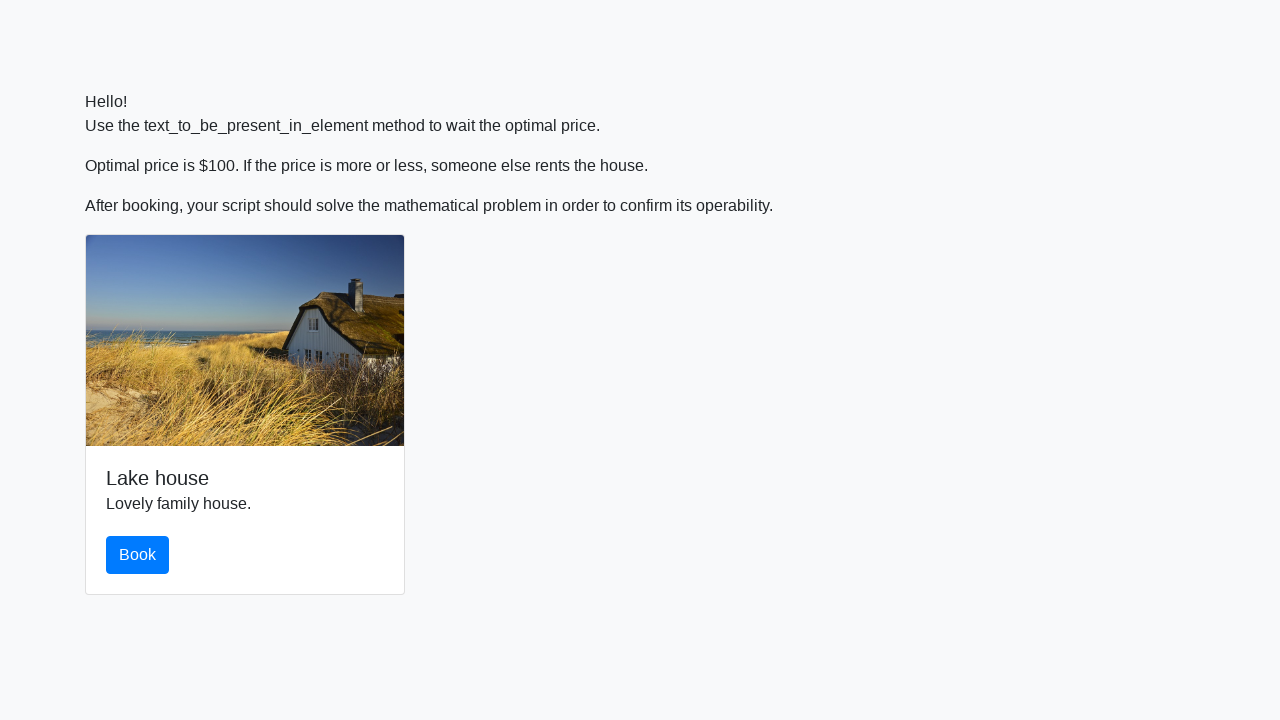

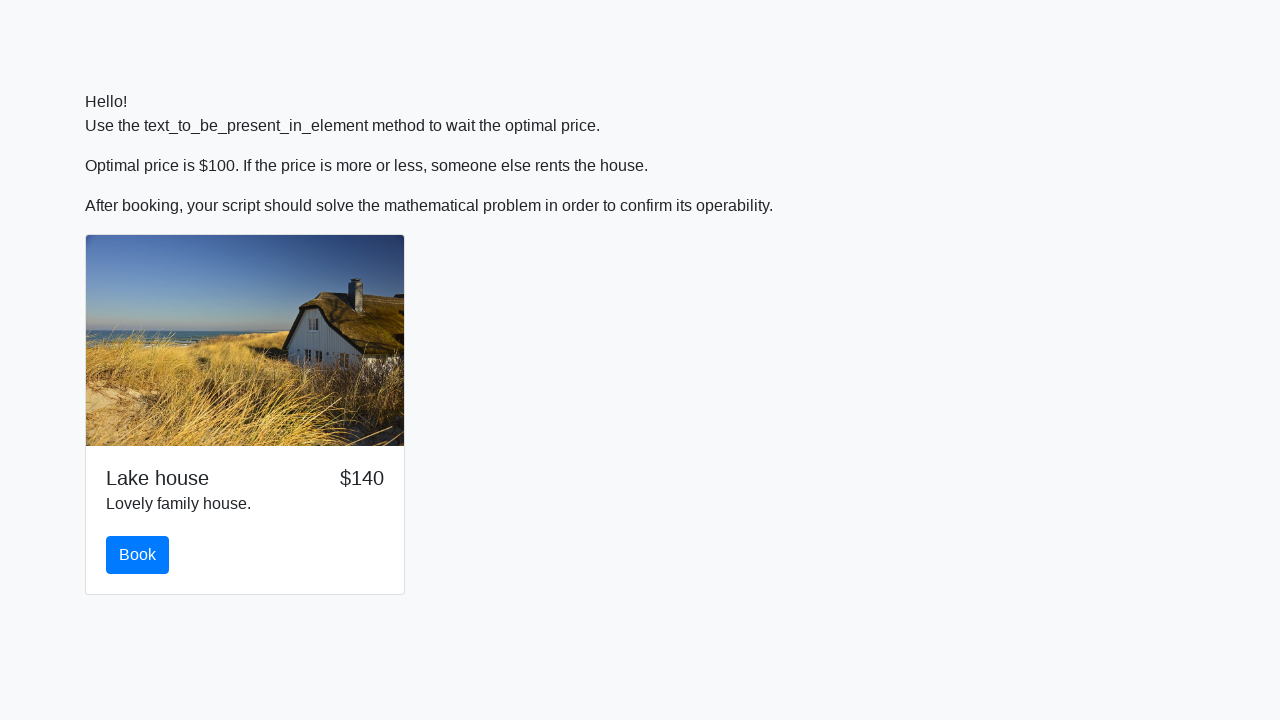